Tests table sorting by scrolling to a table, clicking on a column header to sort, and verifying the sort order

Starting URL: https://practice-automation.com/tables/

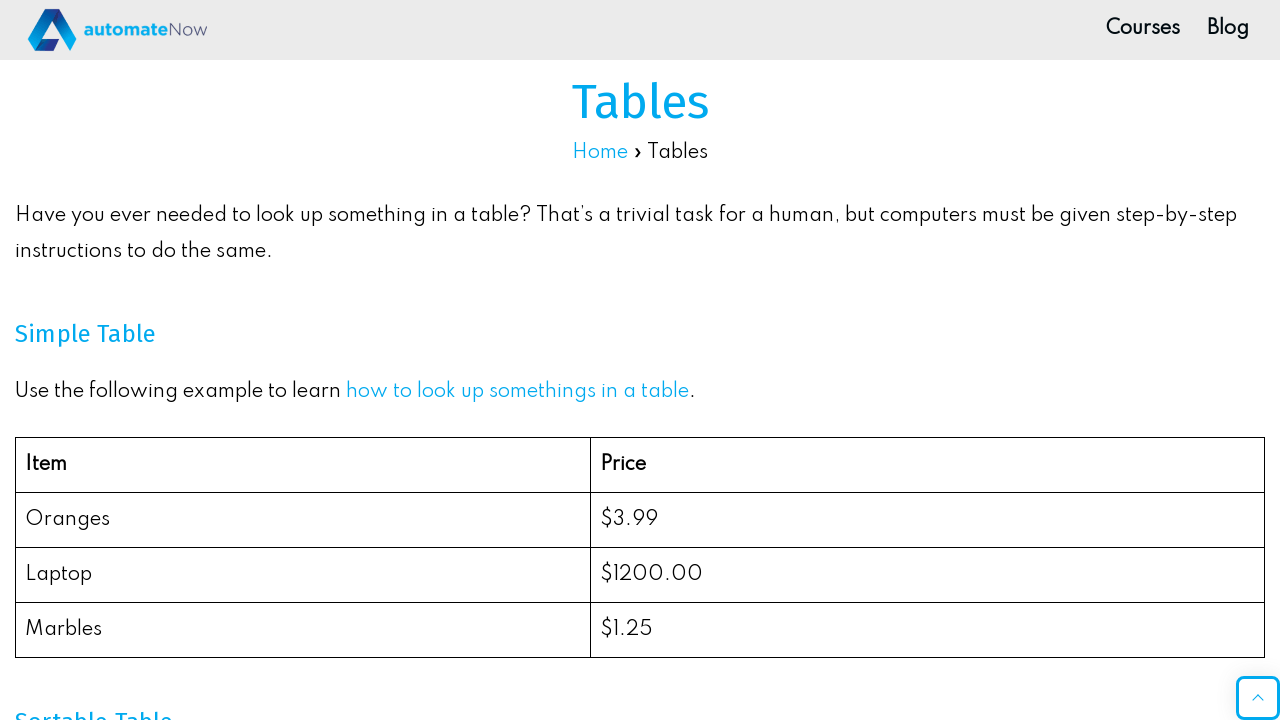

Scrolled down 500 pixels to view the table
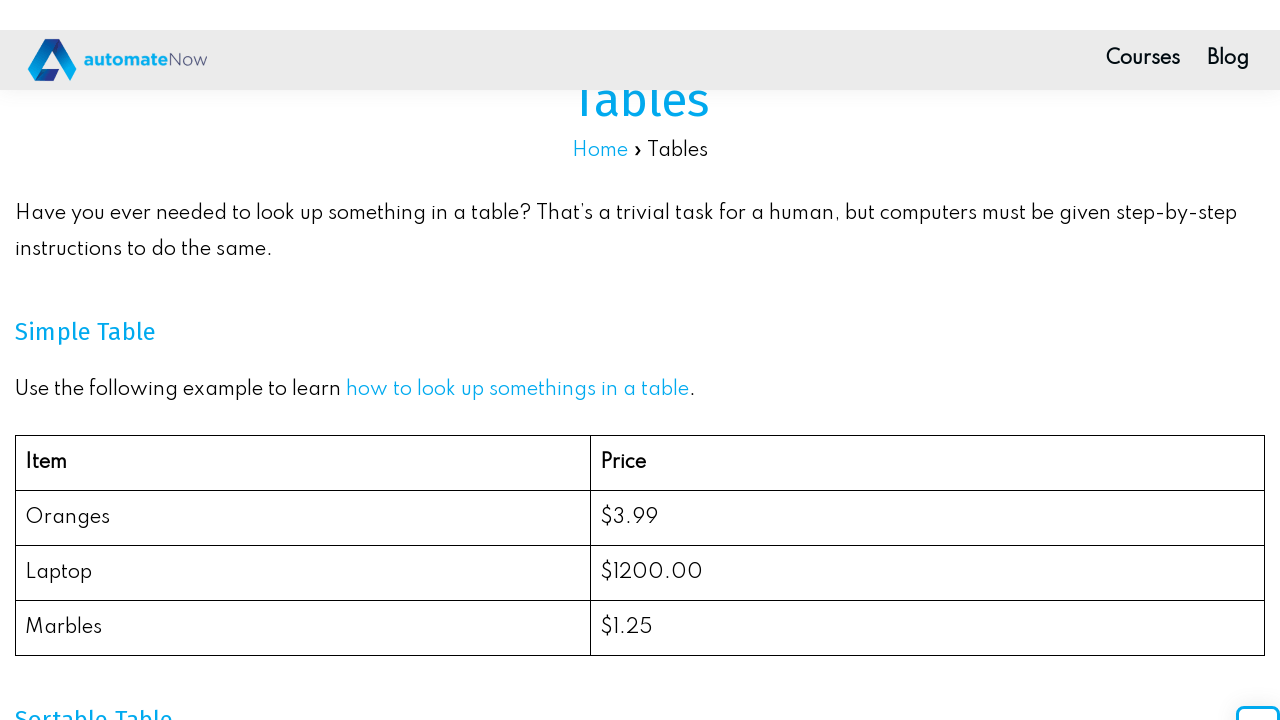

Clicked on Population (million) column header to sort at (959, 439) on xpath=//span[normalize-space()='Population (million)']
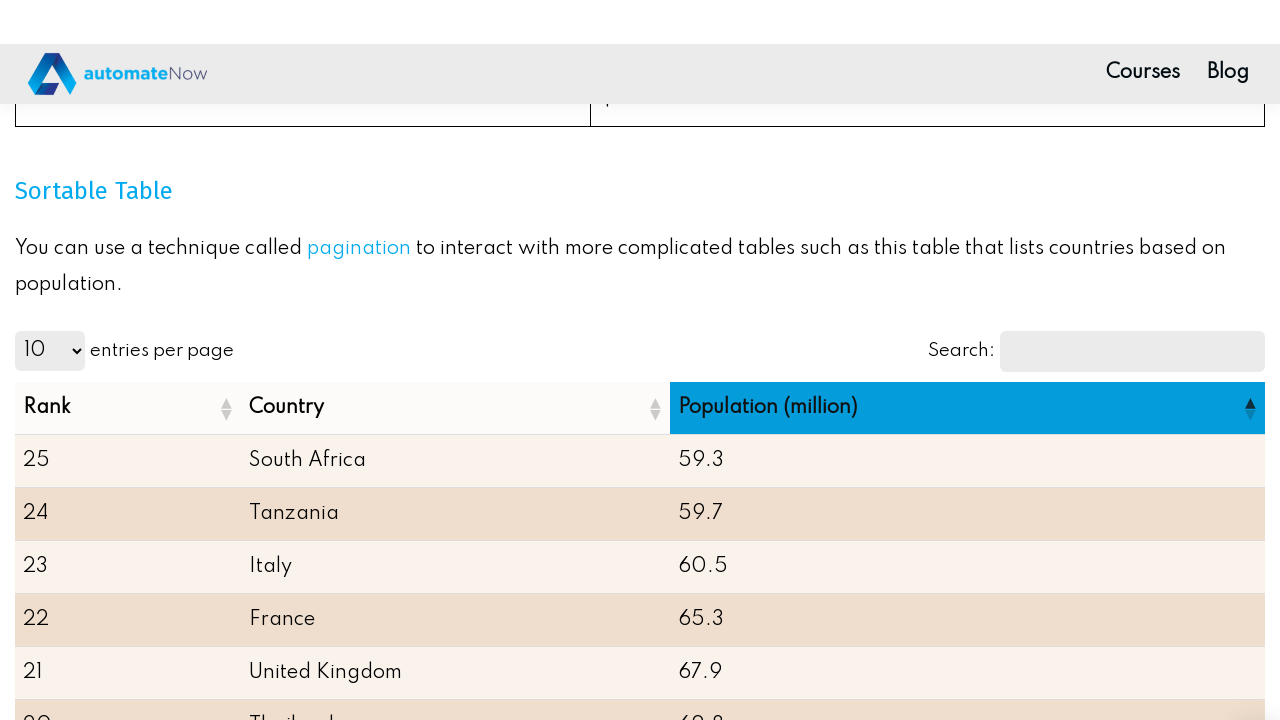

Waited for table sorting to complete
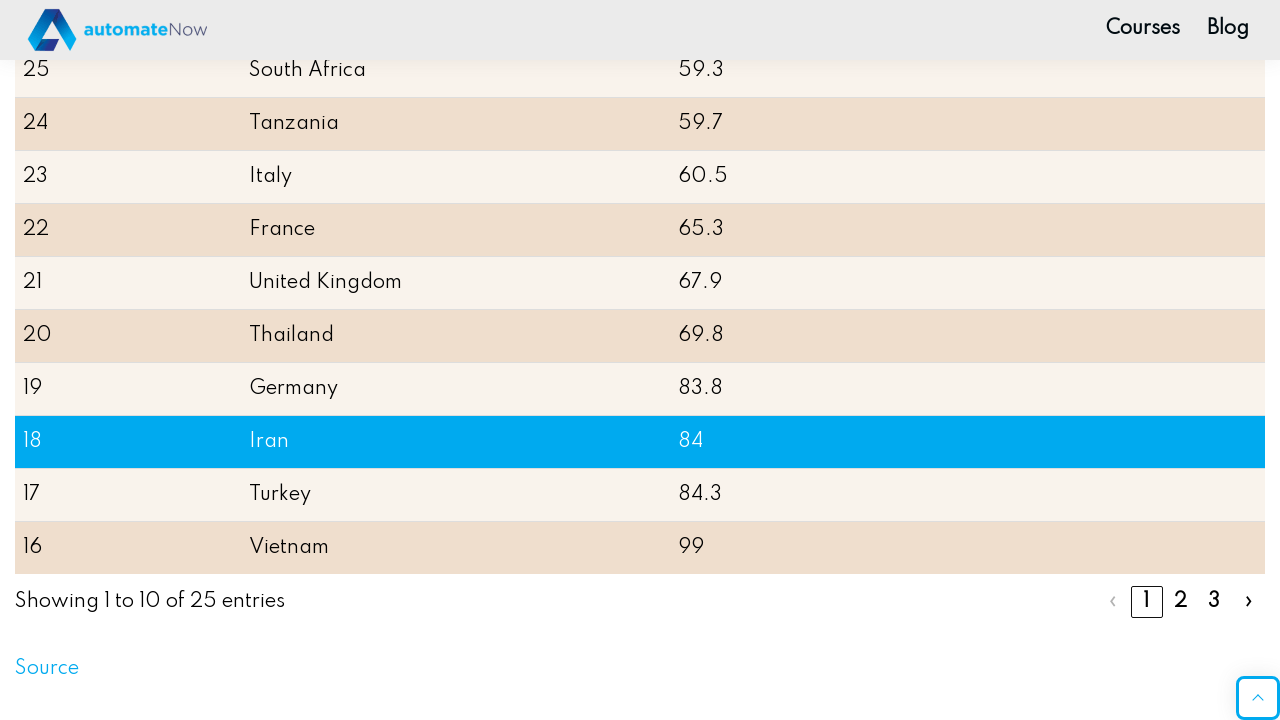

Retrieved all population values from the sorted table
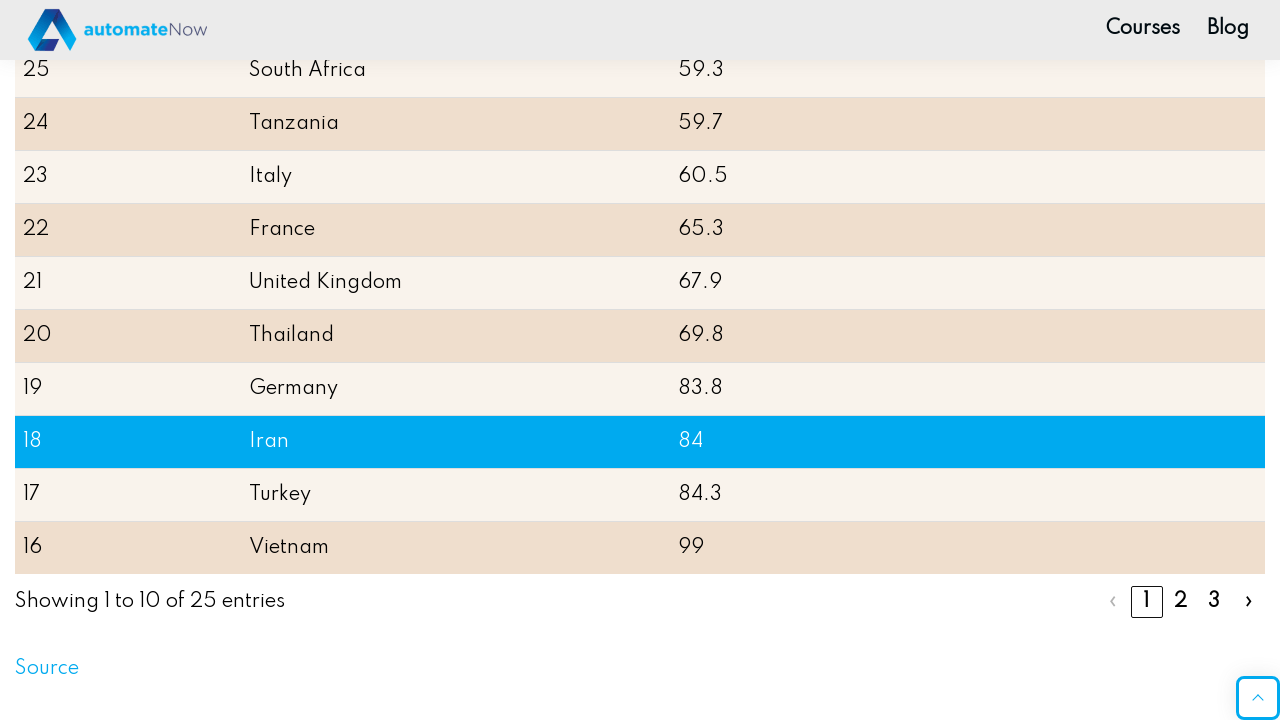

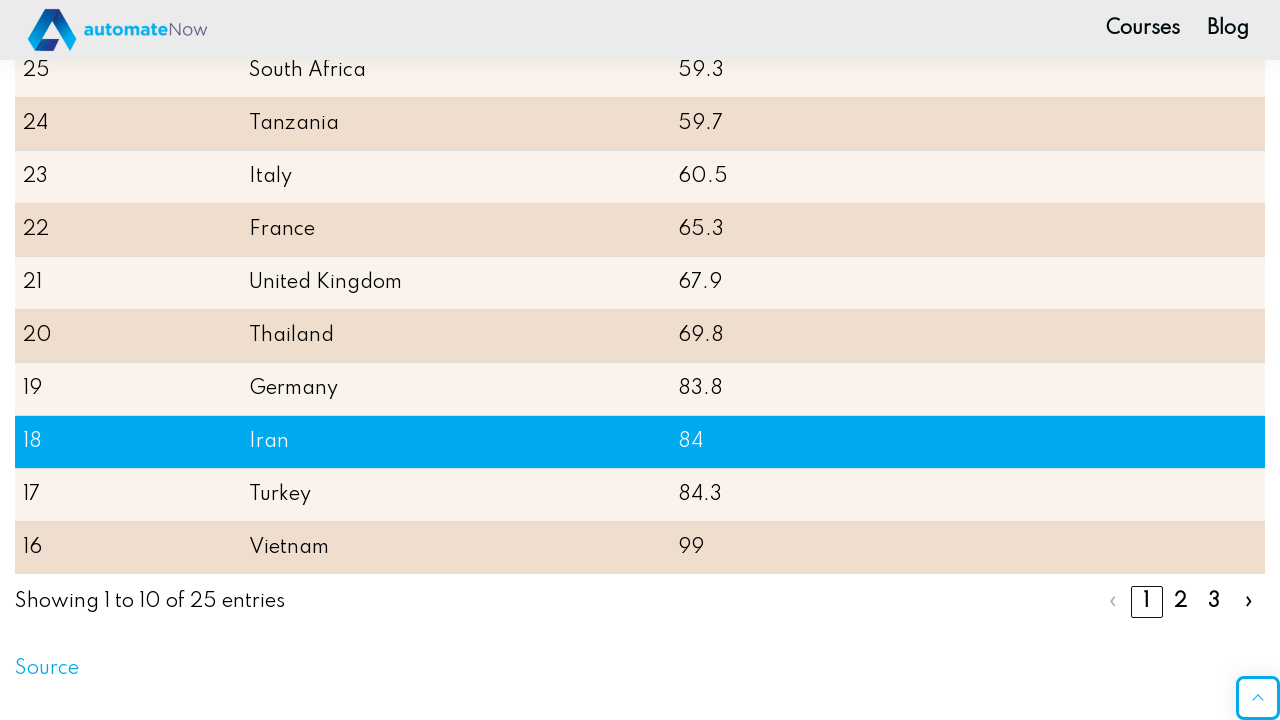